Tests that new todo items are appended to the bottom of the list and counter displays correctly

Starting URL: https://demo.playwright.dev/todomvc

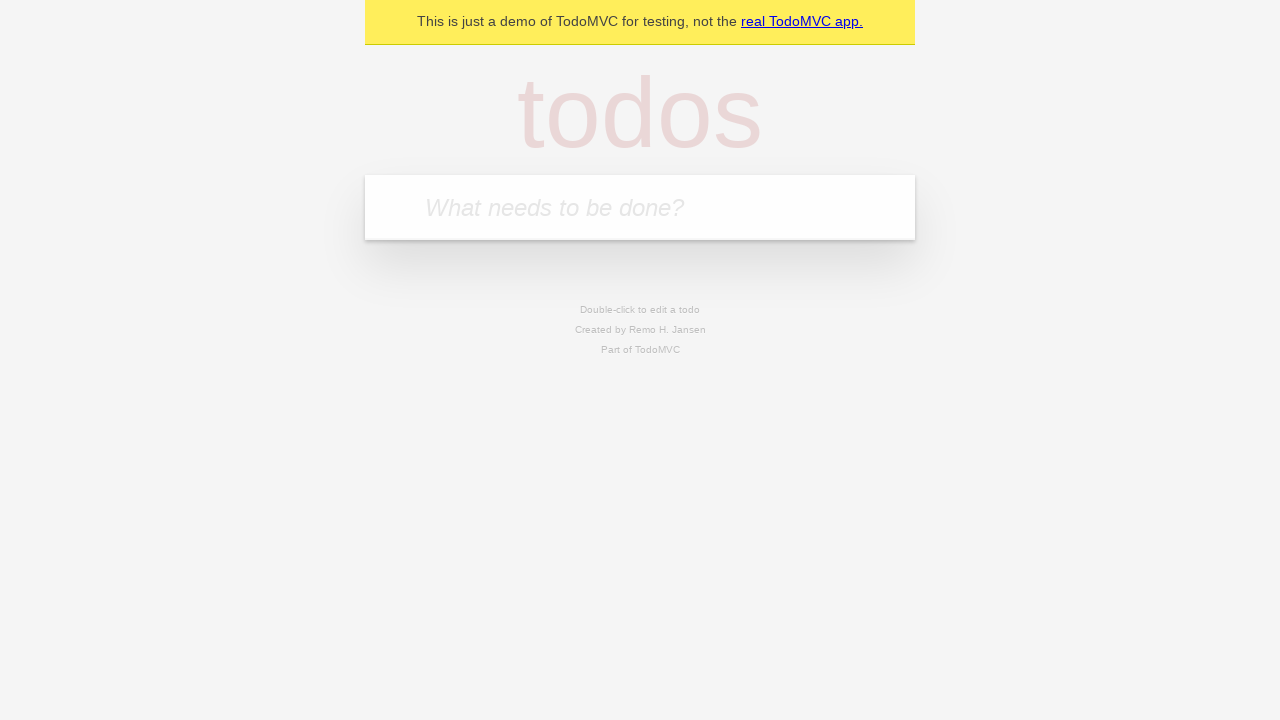

Located the new todo input field
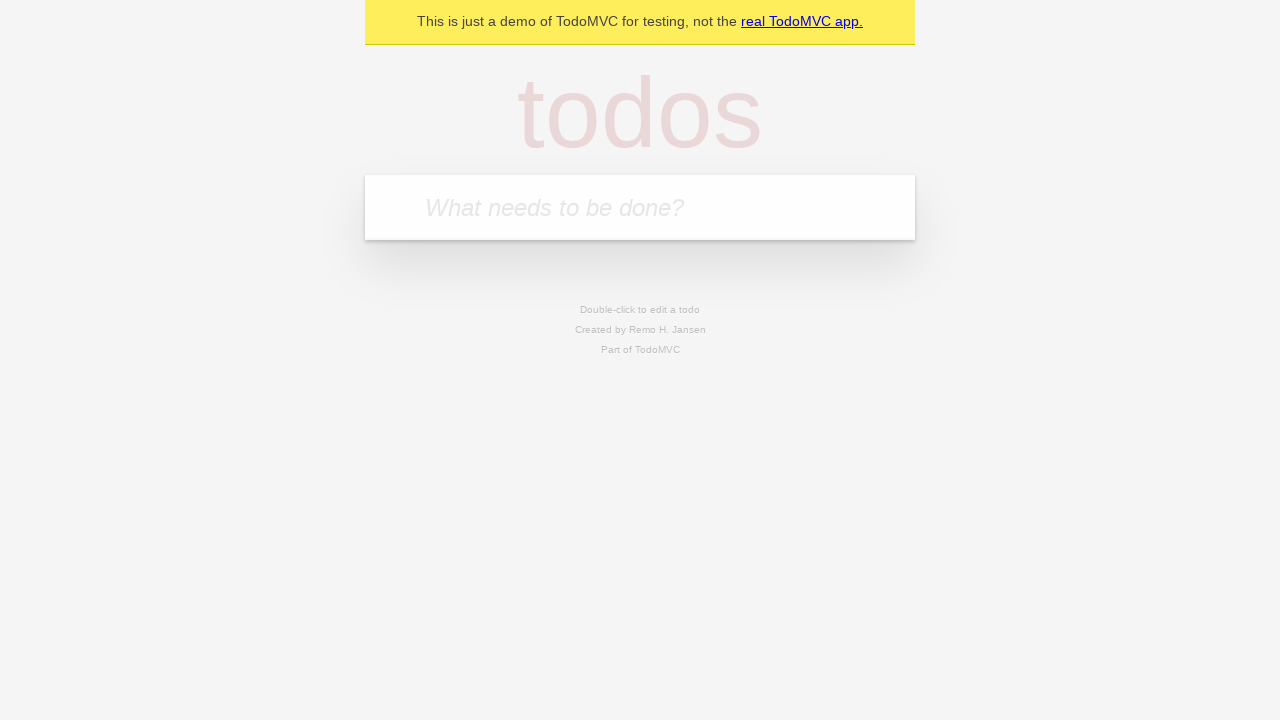

Filled todo input with 'buy some cheese' on internal:attr=[placeholder="What needs to be done?"i]
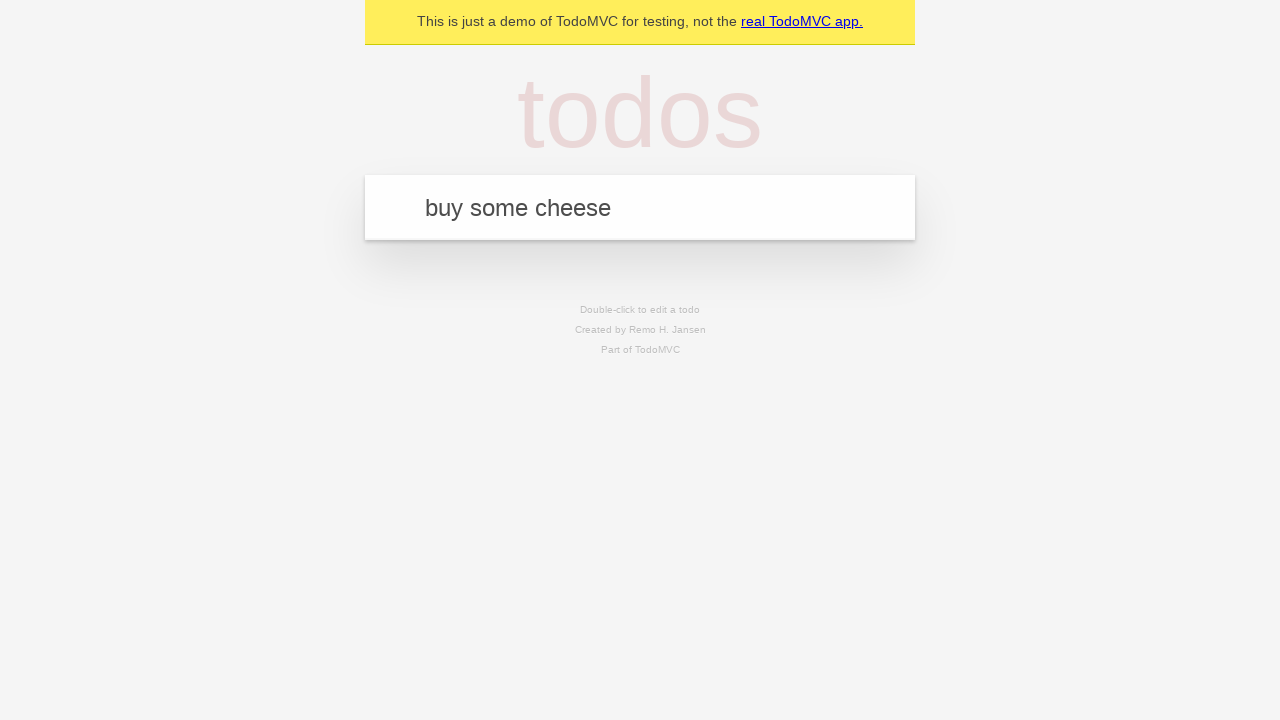

Pressed Enter to add todo item 'buy some cheese' on internal:attr=[placeholder="What needs to be done?"i]
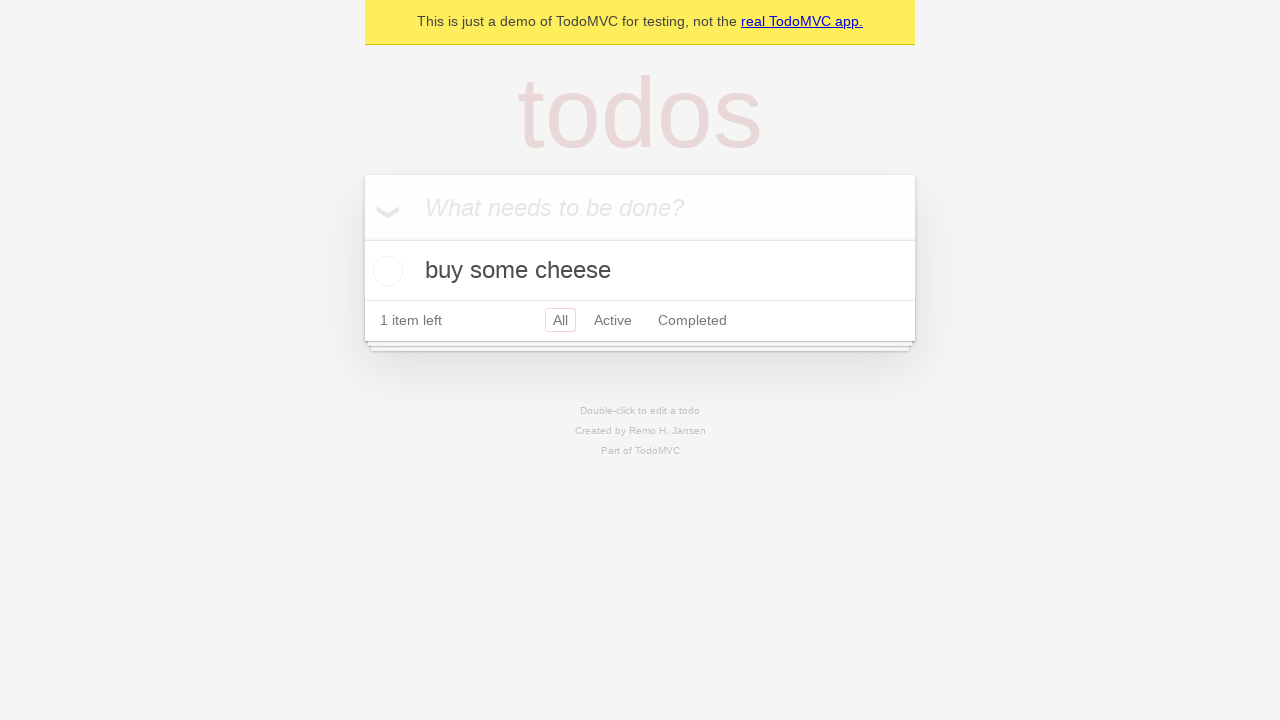

Filled todo input with 'feed the cat' on internal:attr=[placeholder="What needs to be done?"i]
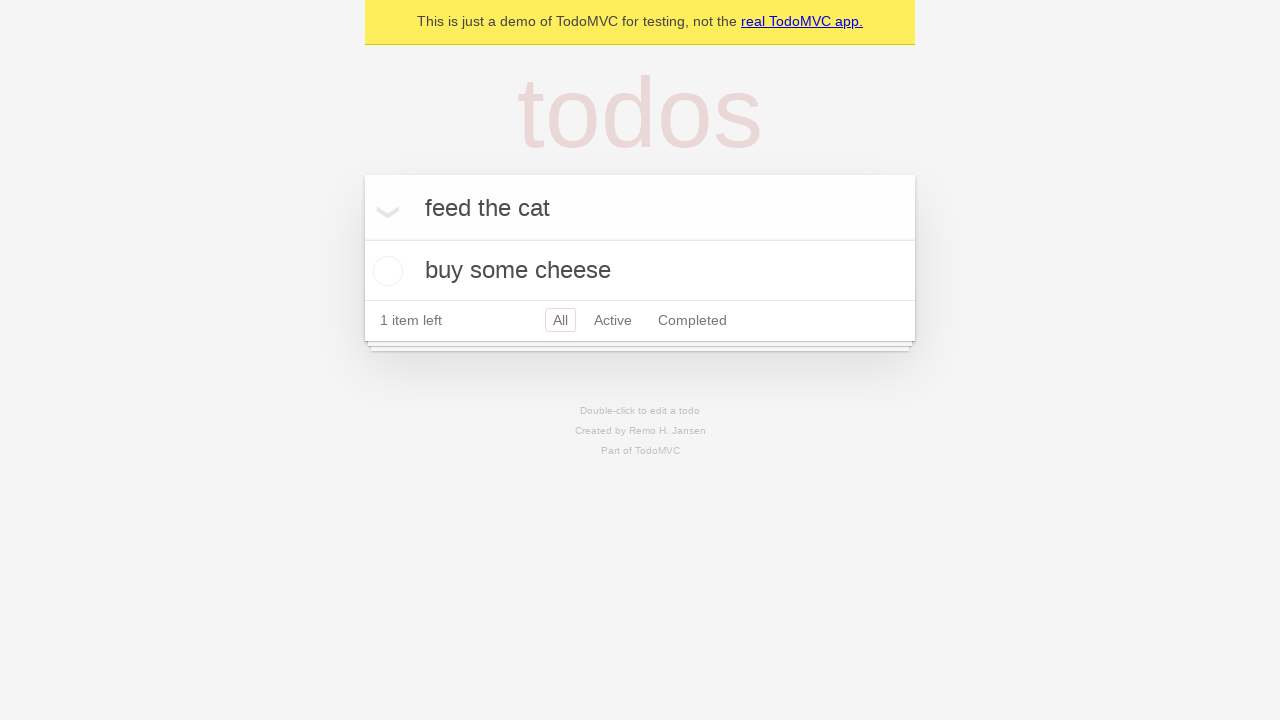

Pressed Enter to add todo item 'feed the cat' on internal:attr=[placeholder="What needs to be done?"i]
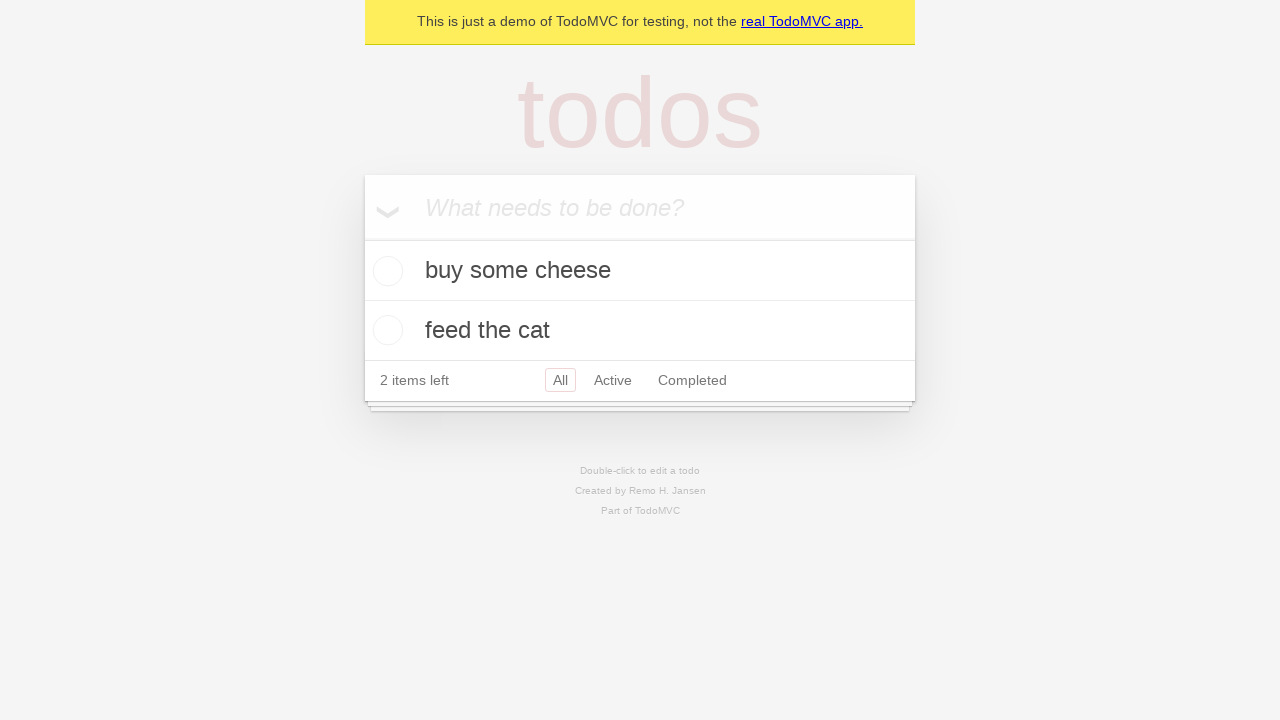

Filled todo input with 'book a doctors appointment' on internal:attr=[placeholder="What needs to be done?"i]
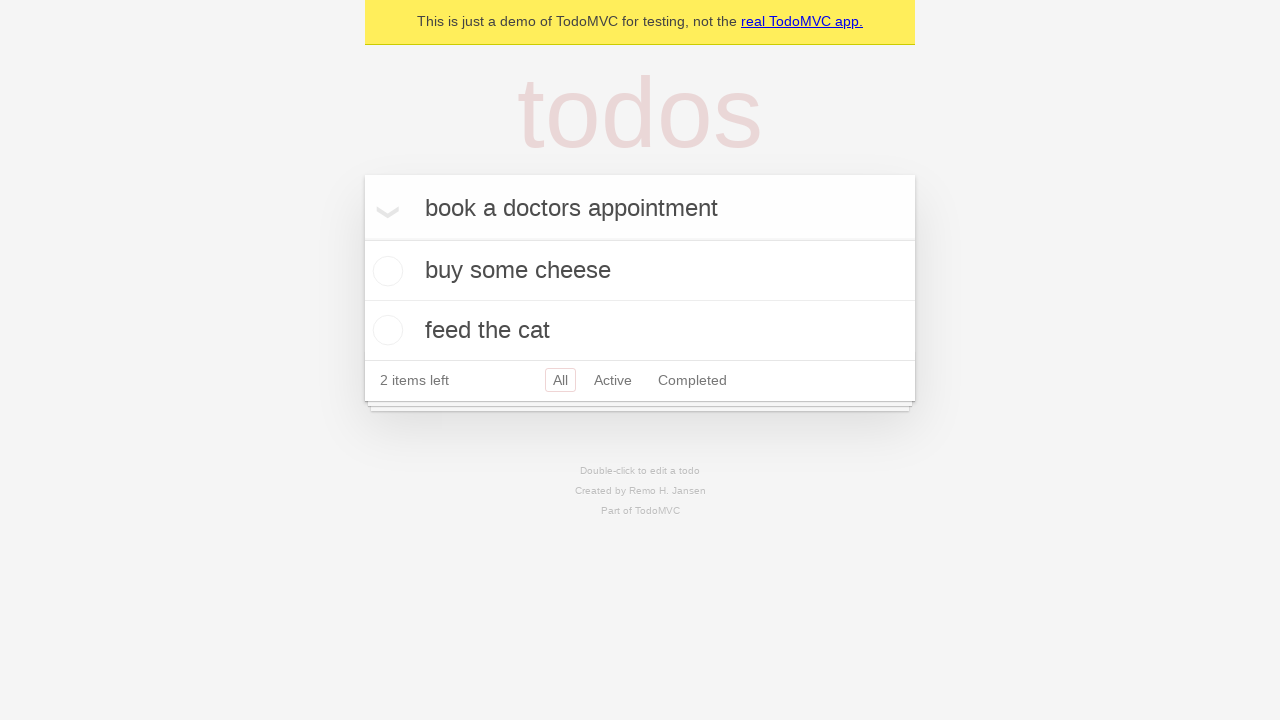

Pressed Enter to add todo item 'book a doctors appointment' on internal:attr=[placeholder="What needs to be done?"i]
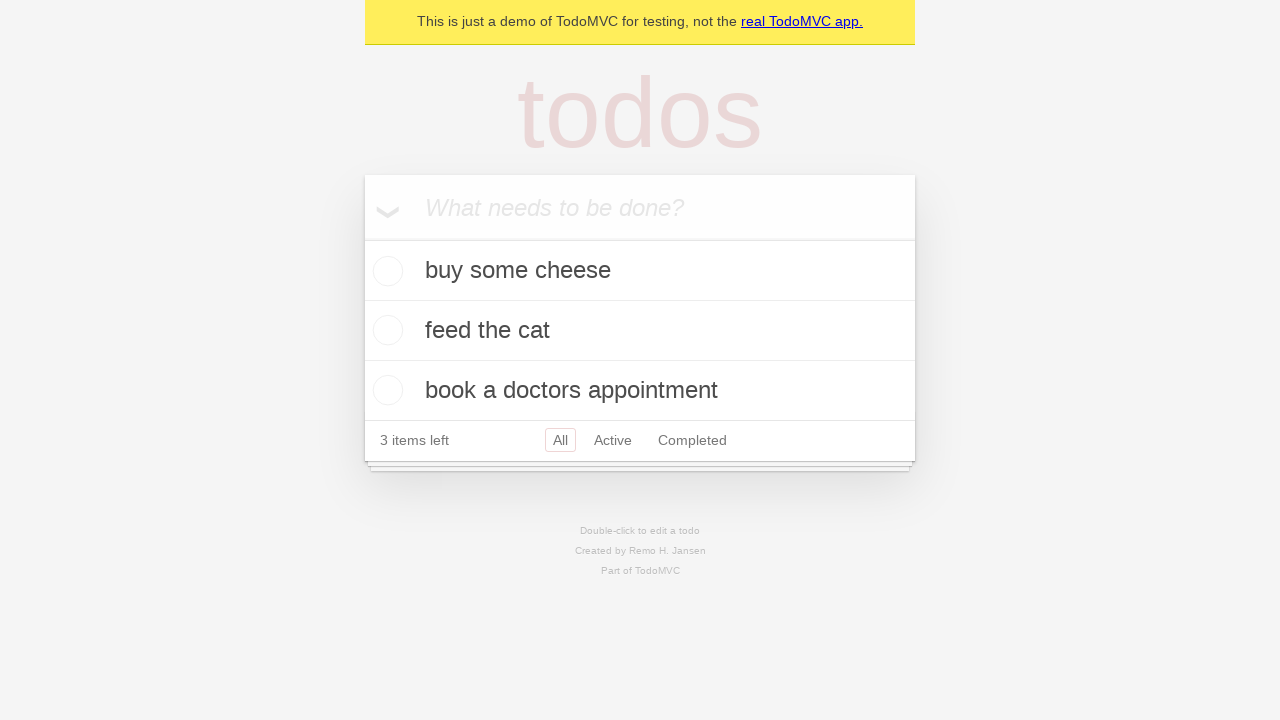

Verified that '3 items left' counter is visible
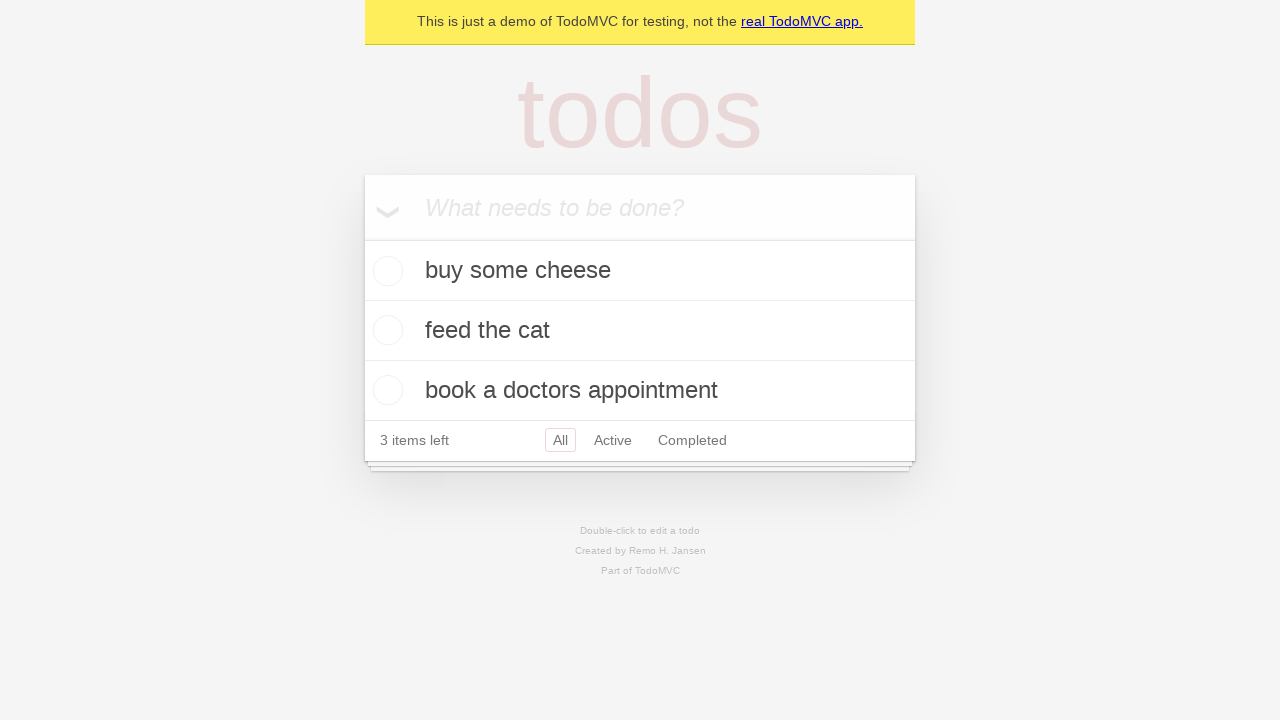

Confirmed all 3 todo items are persisted in localStorage
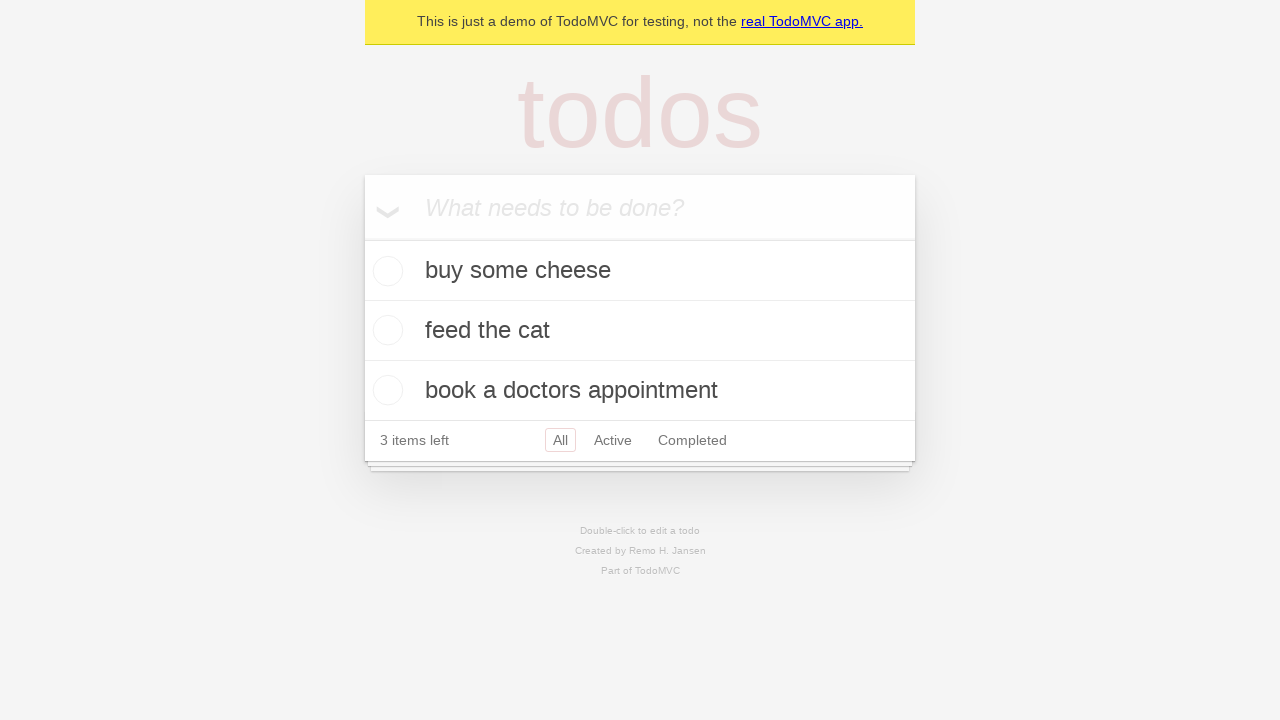

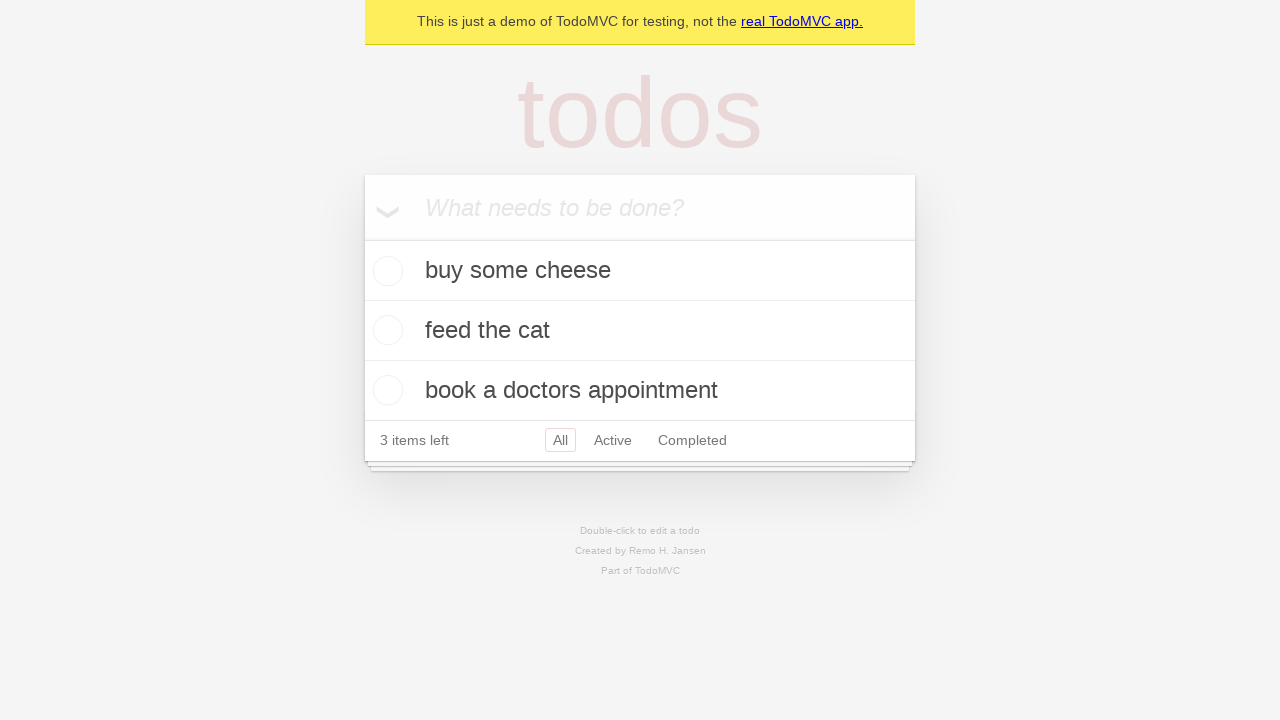